Tests sorting the Due column using semantic class attributes on the second table, clicking the dues header and verifying values are present

Starting URL: http://the-internet.herokuapp.com/tables

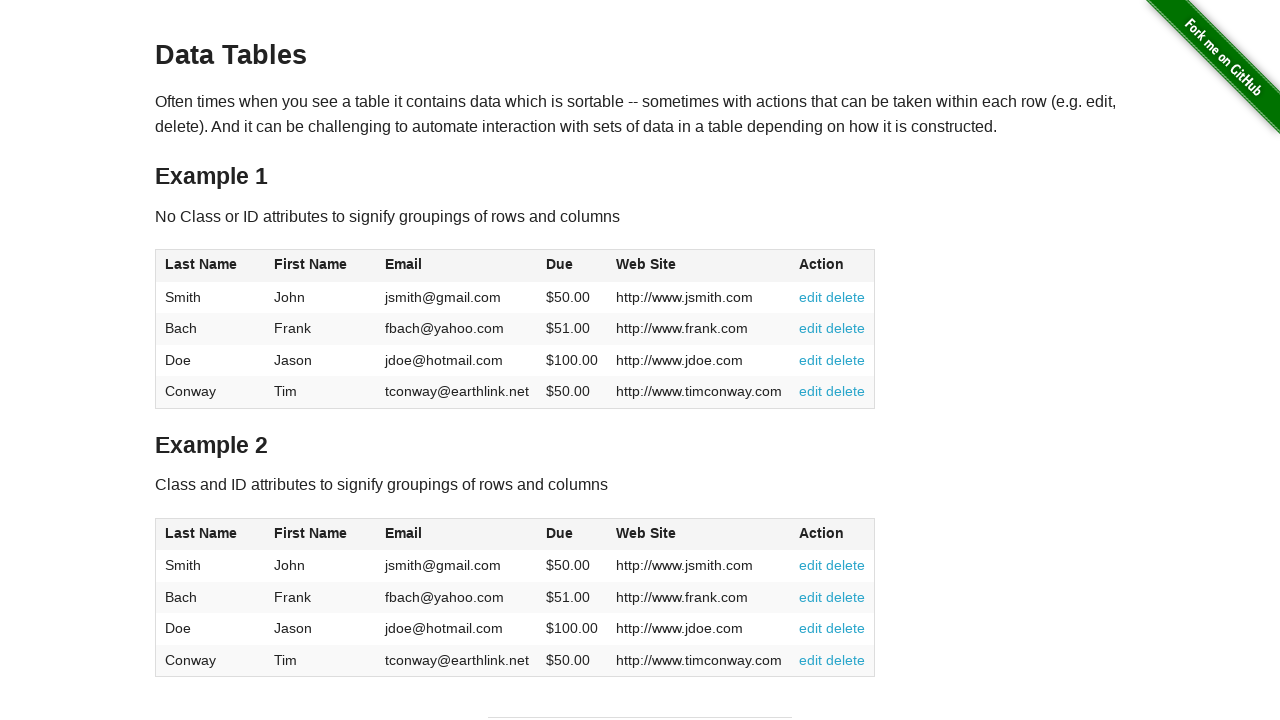

Clicked the Due column header in the second table using semantic class selector at (560, 533) on #table2 thead .dues
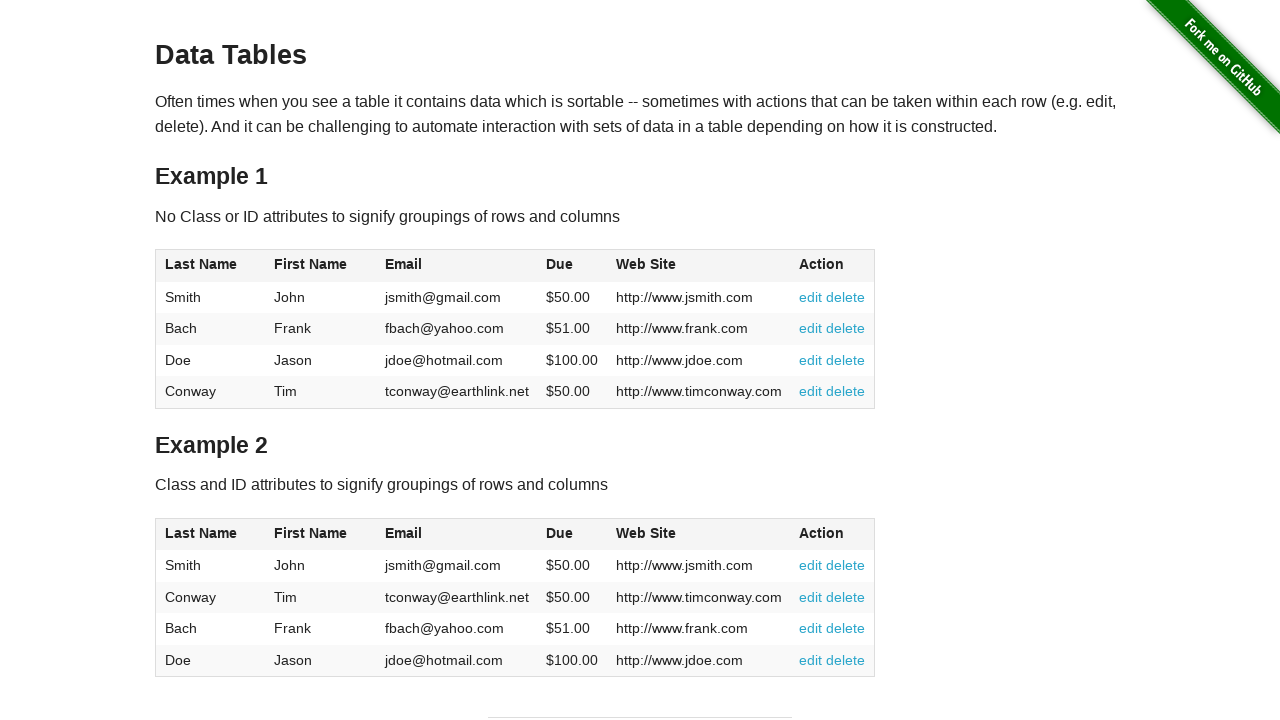

Verified Due column values are present in the second table after sorting
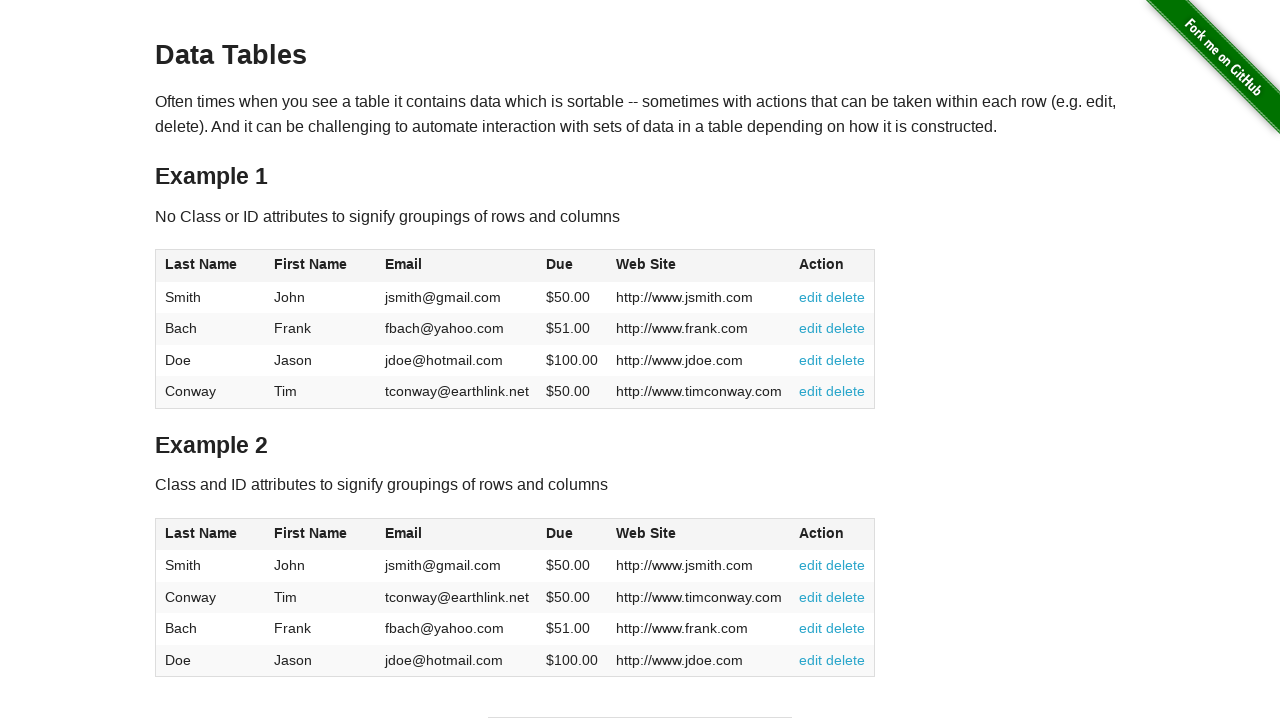

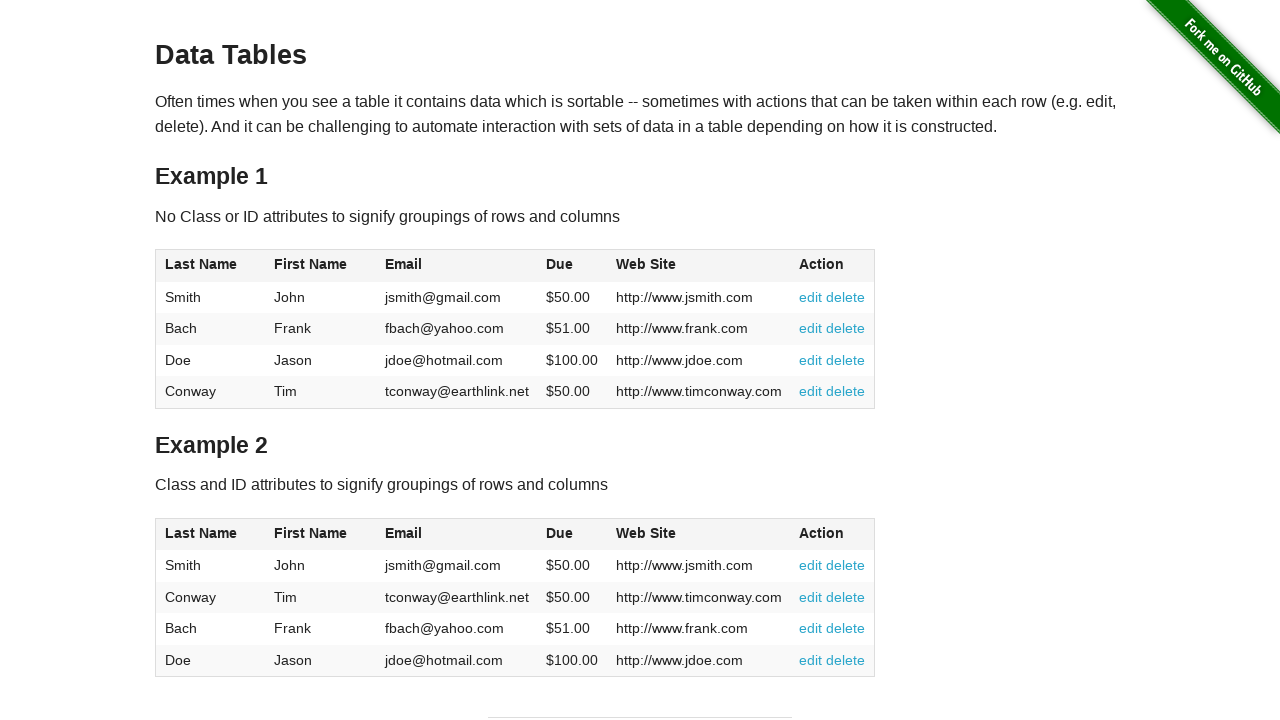